Tests browser window management by cycling through maximize, fullscreen, maximize, and minimize window states on a demo application page.

Starting URL: https://demoapps.qspiders.com/

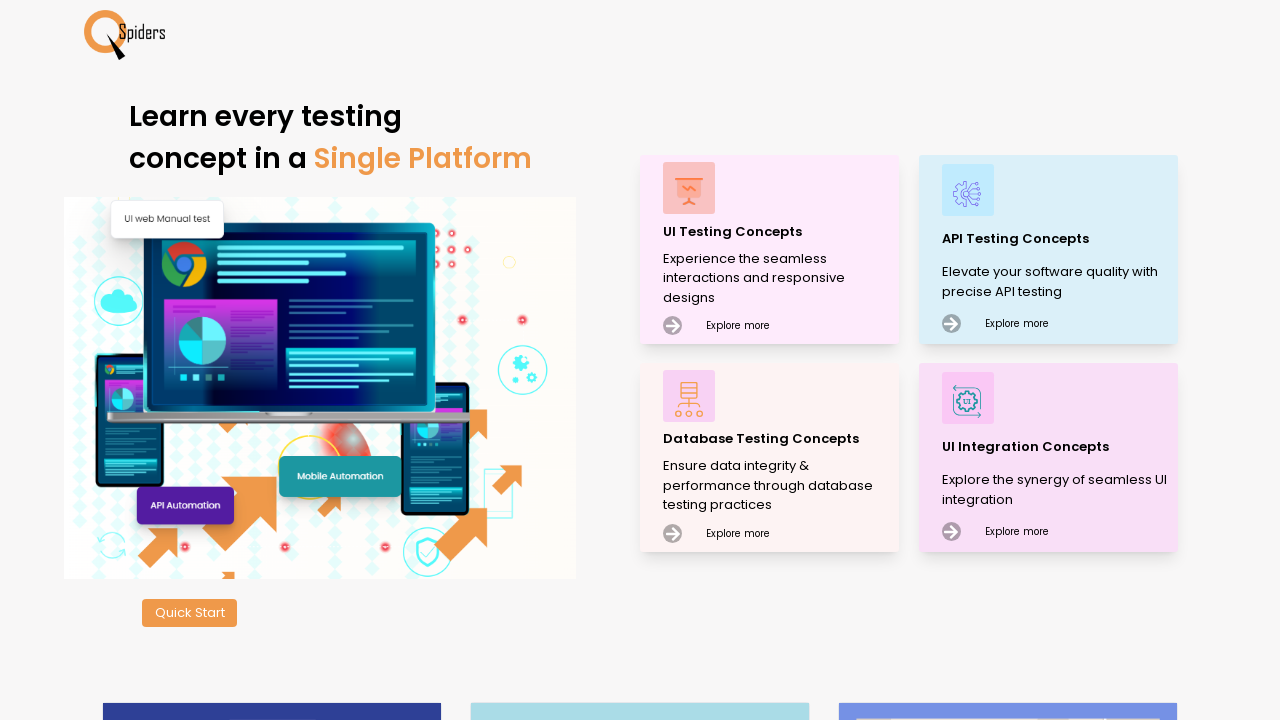

Set viewport to 1920x1080 (maximize window state)
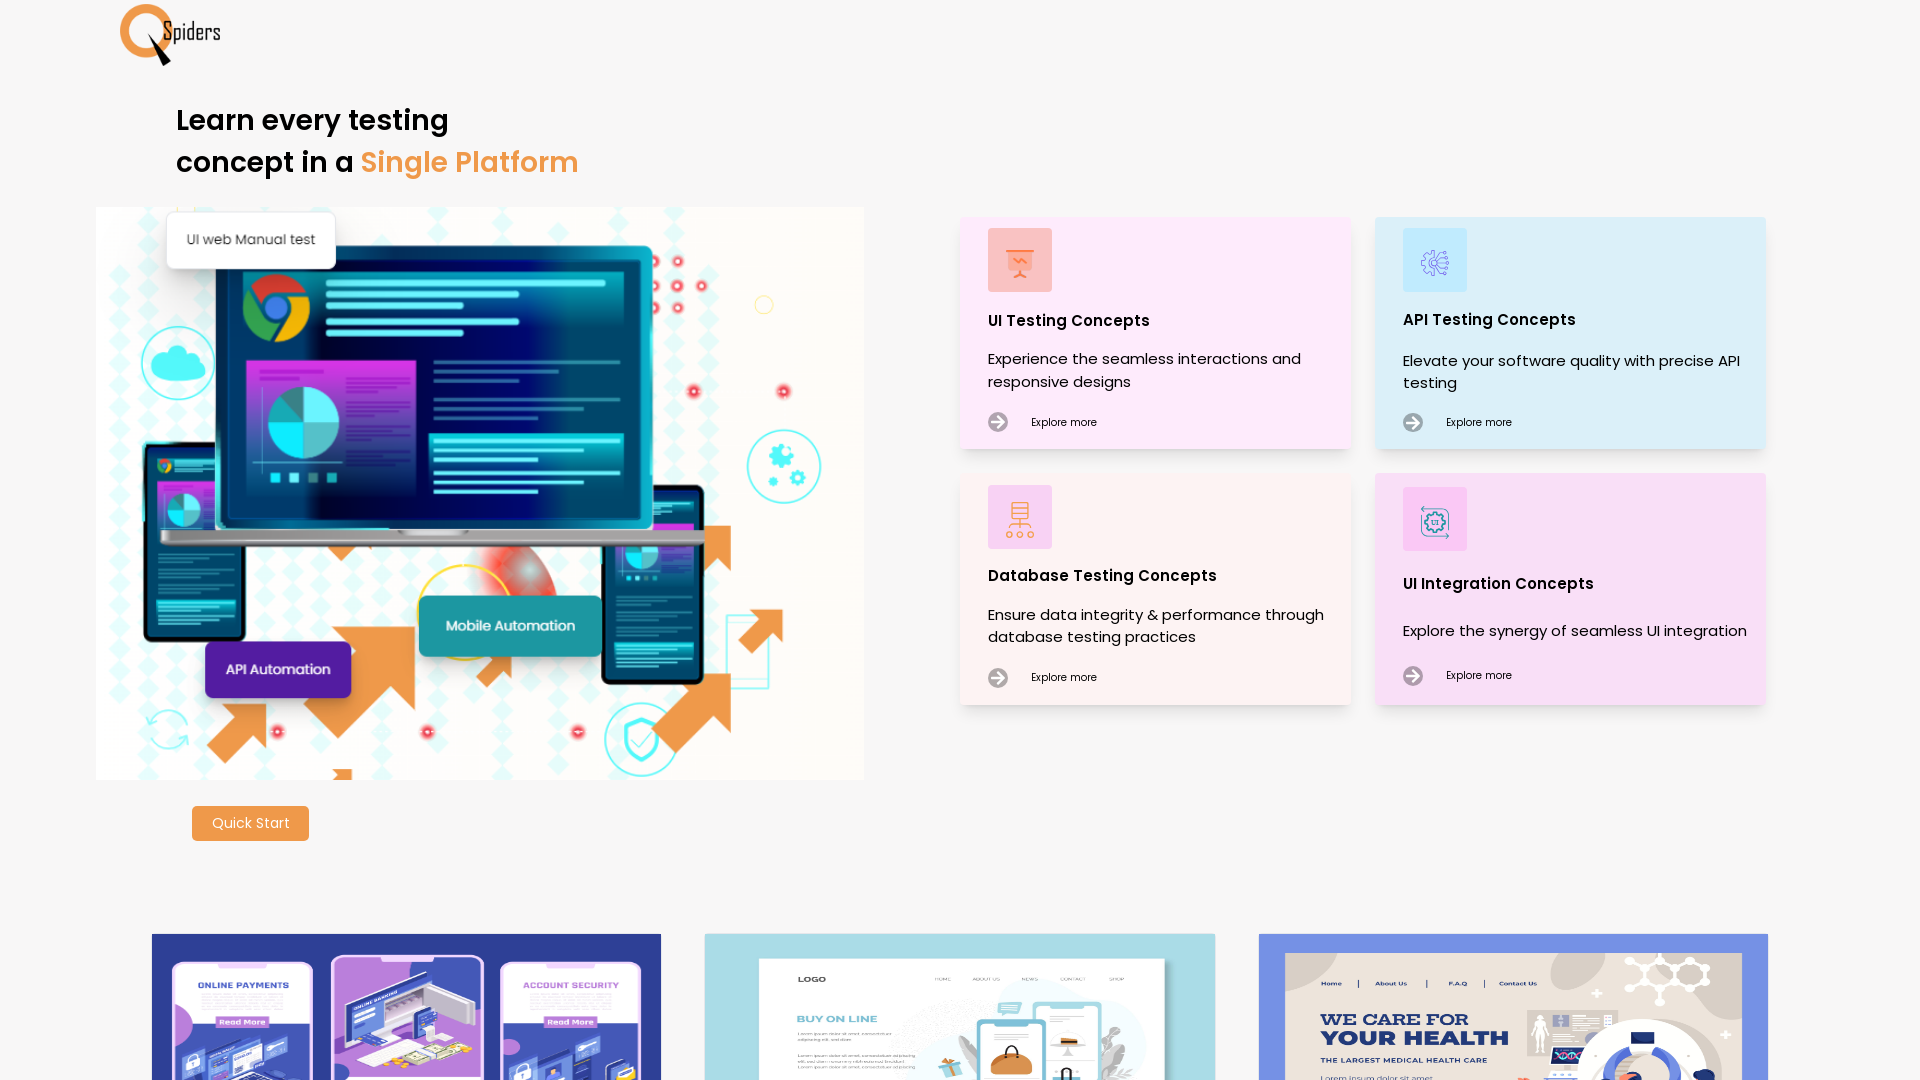

Pressed F11 to enter fullscreen mode
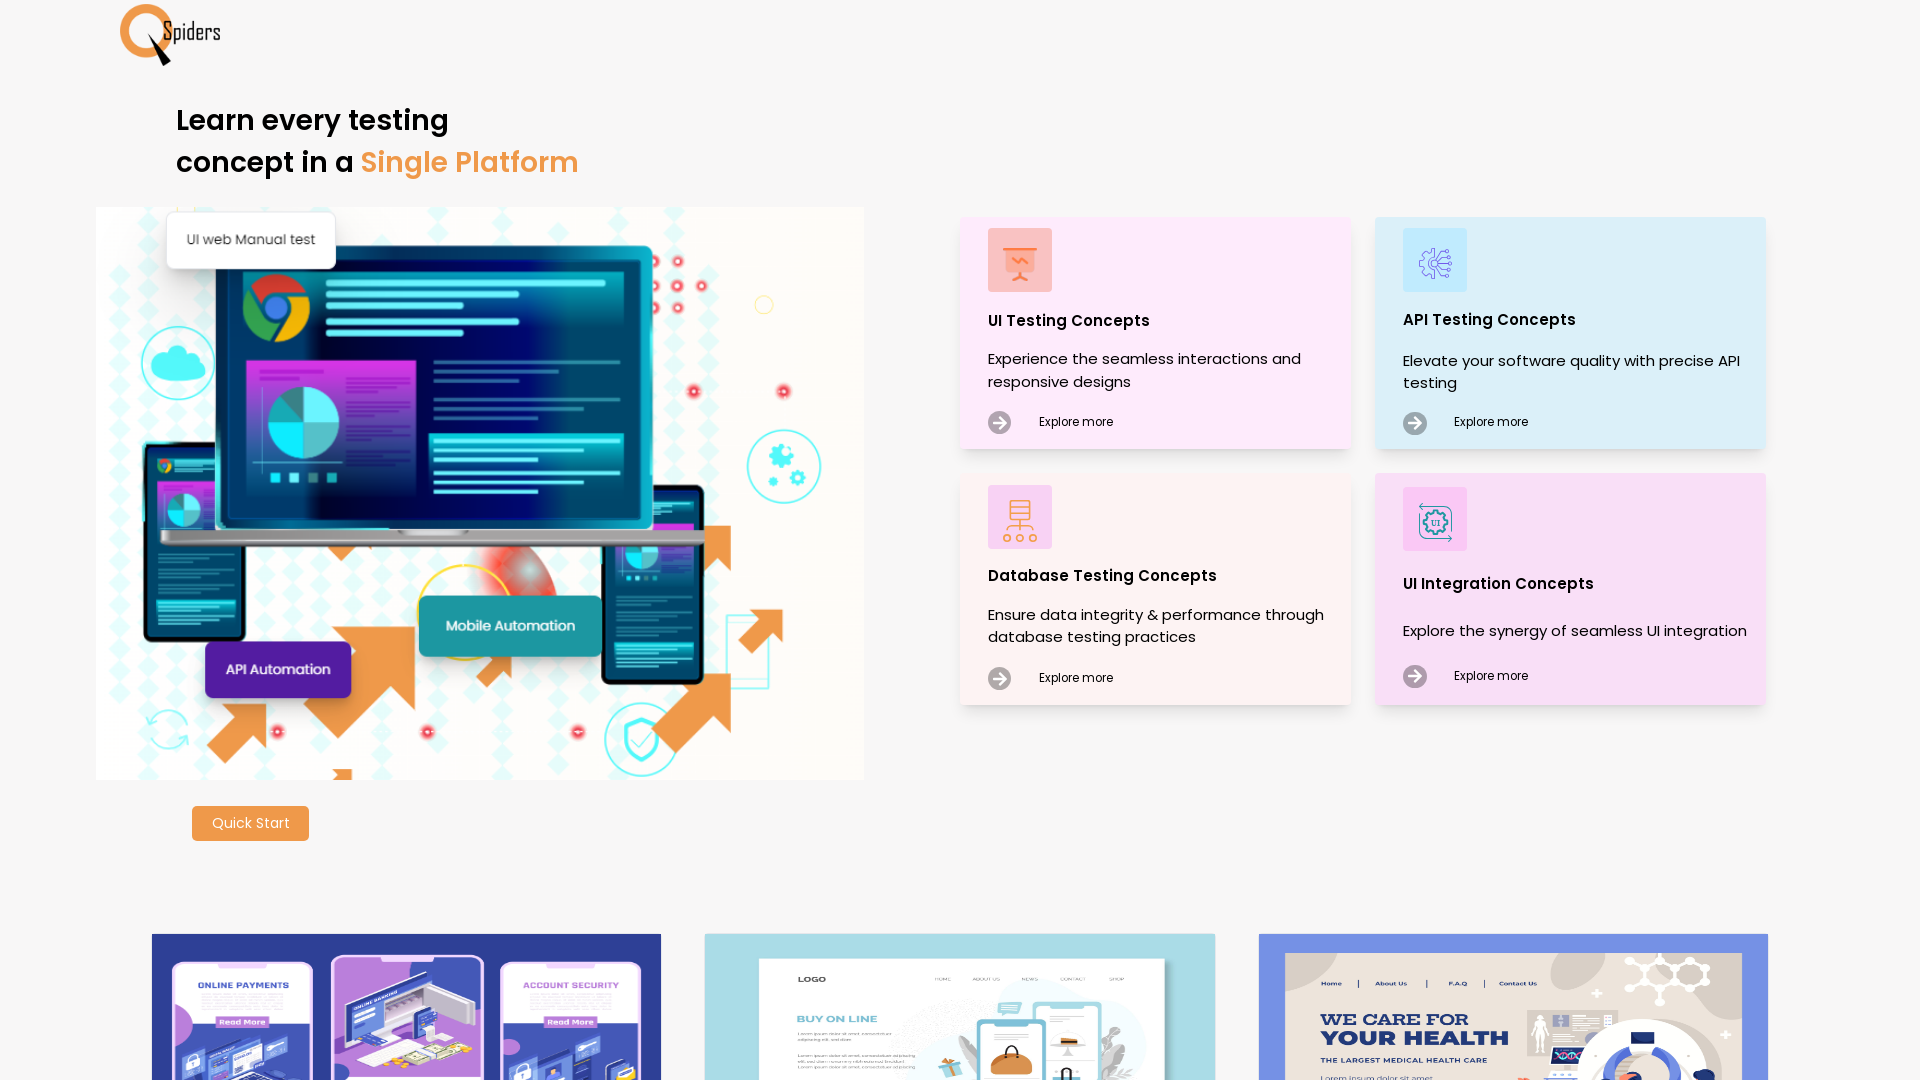

Waited 1000ms for fullscreen mode to activate
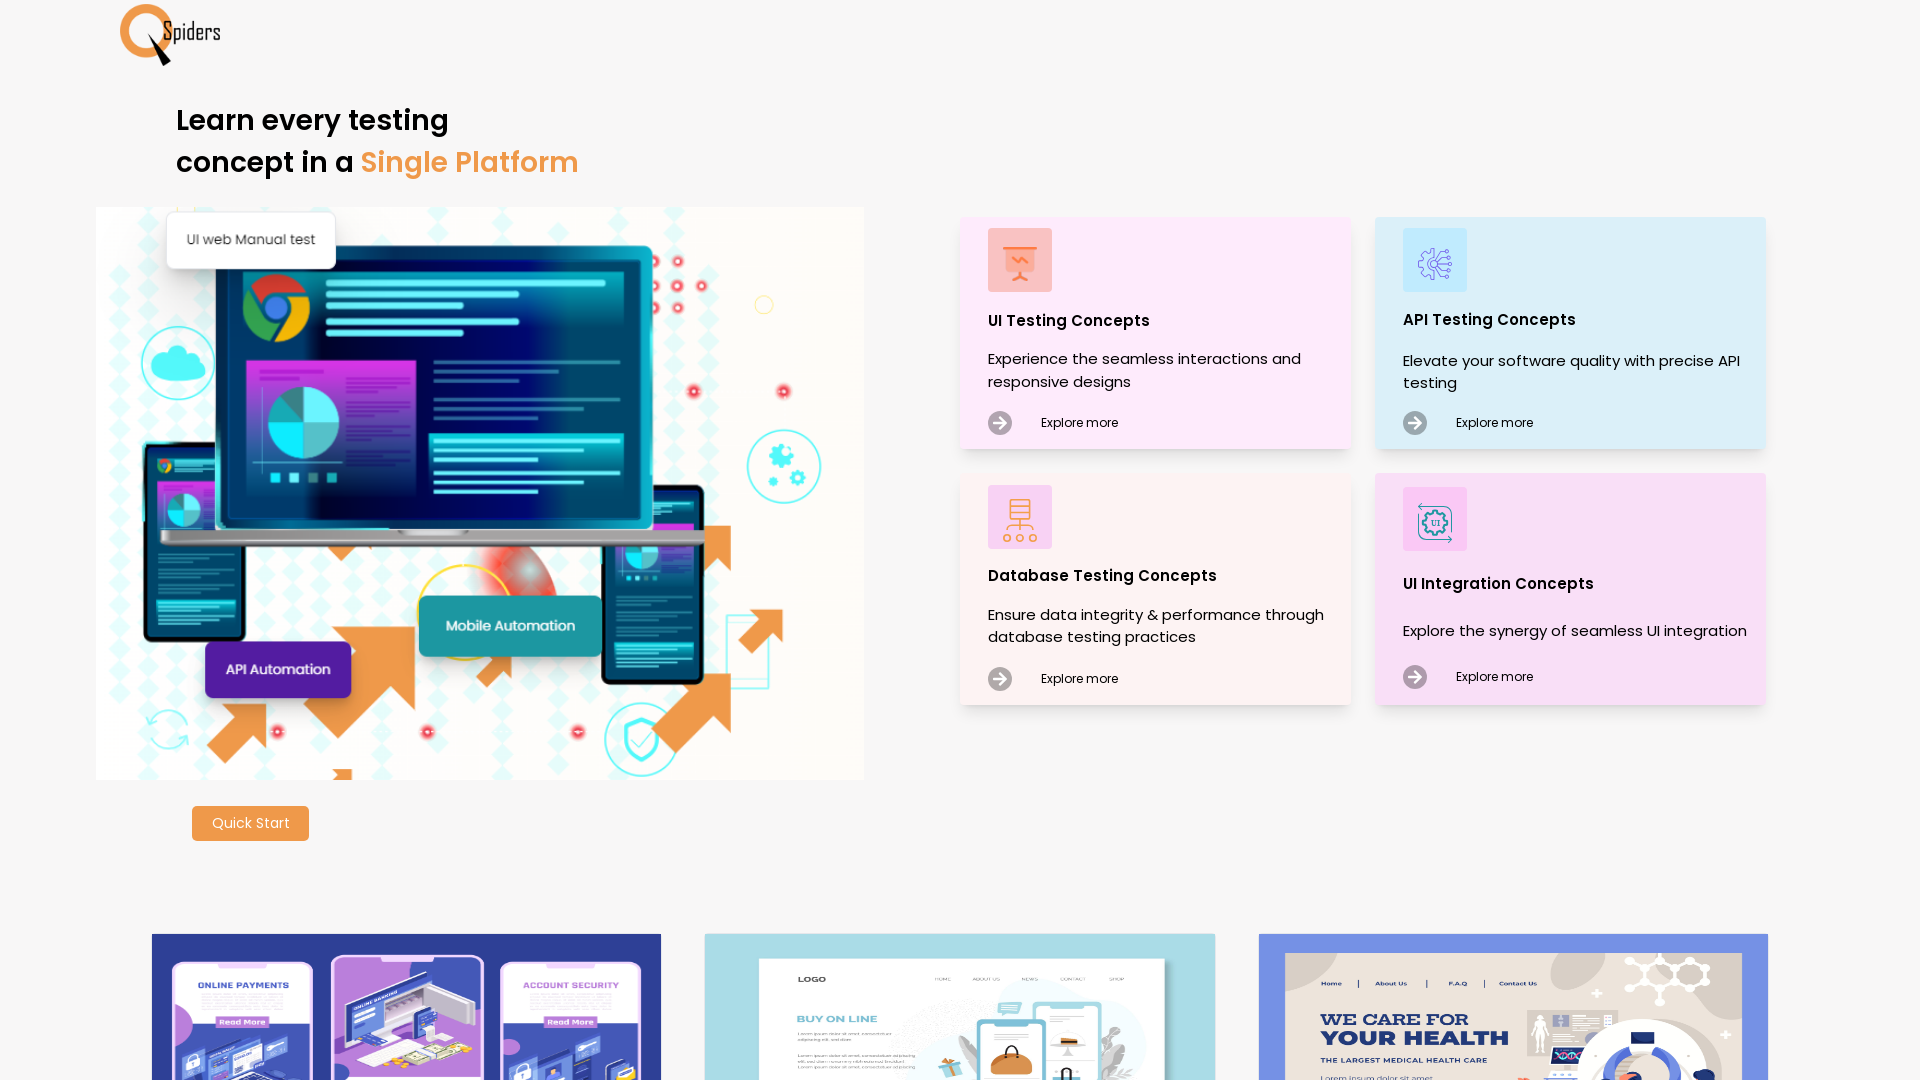

Pressed F11 to exit fullscreen and return to maximize mode
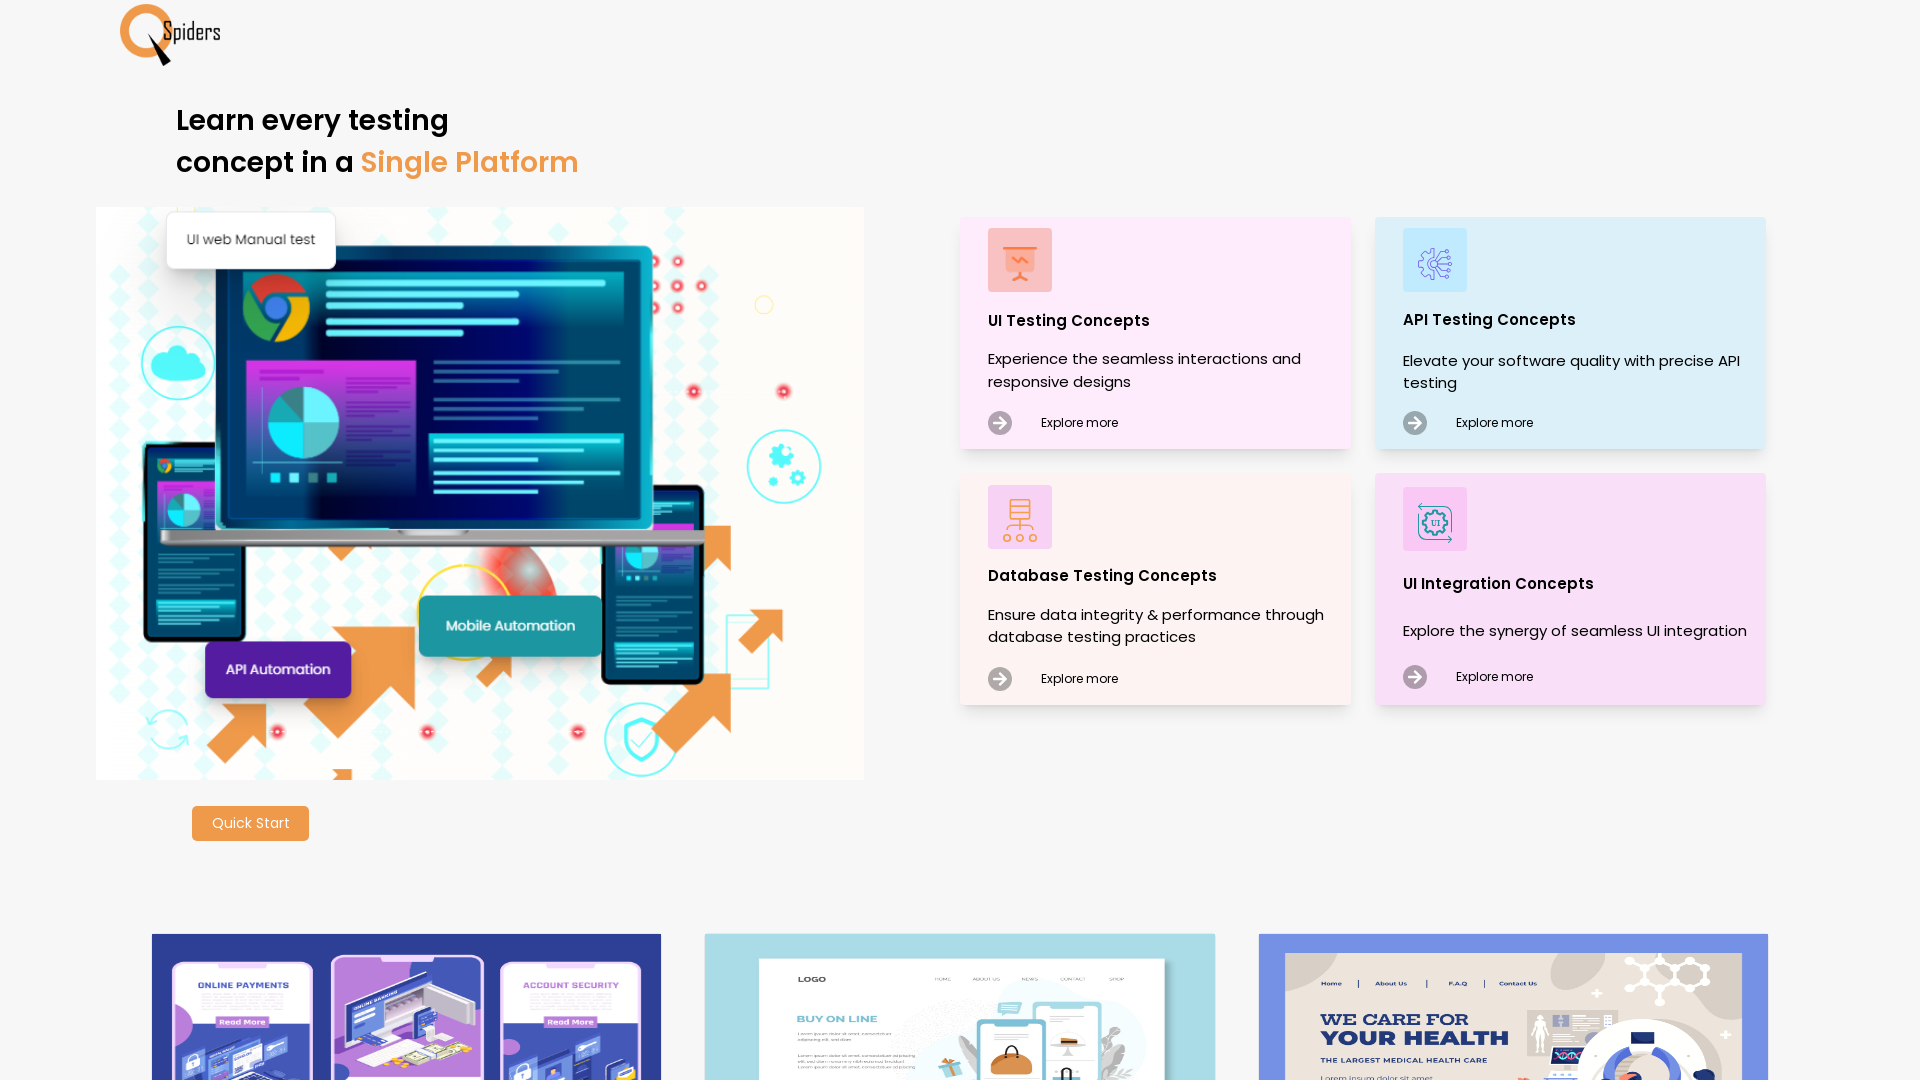

Waited 1000ms for fullscreen exit to complete
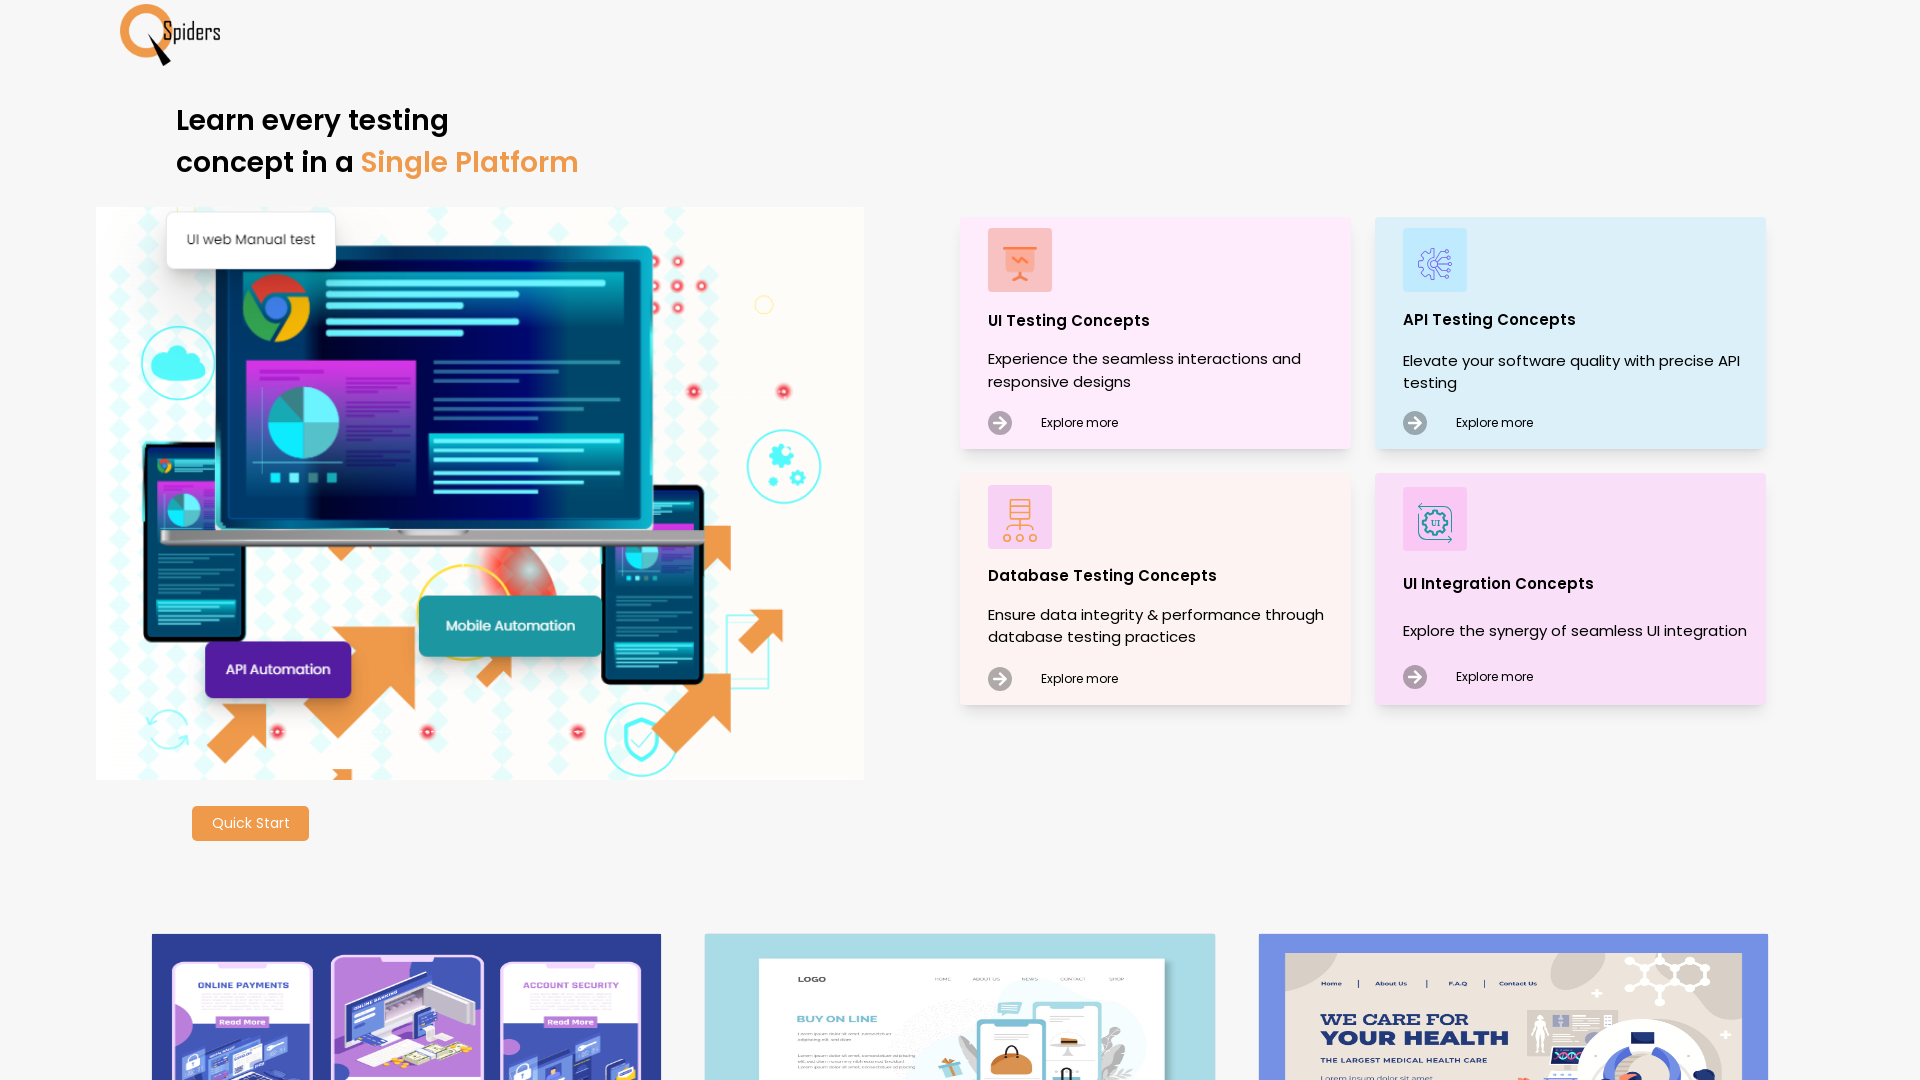

Verified page loaded with domcontentloaded state
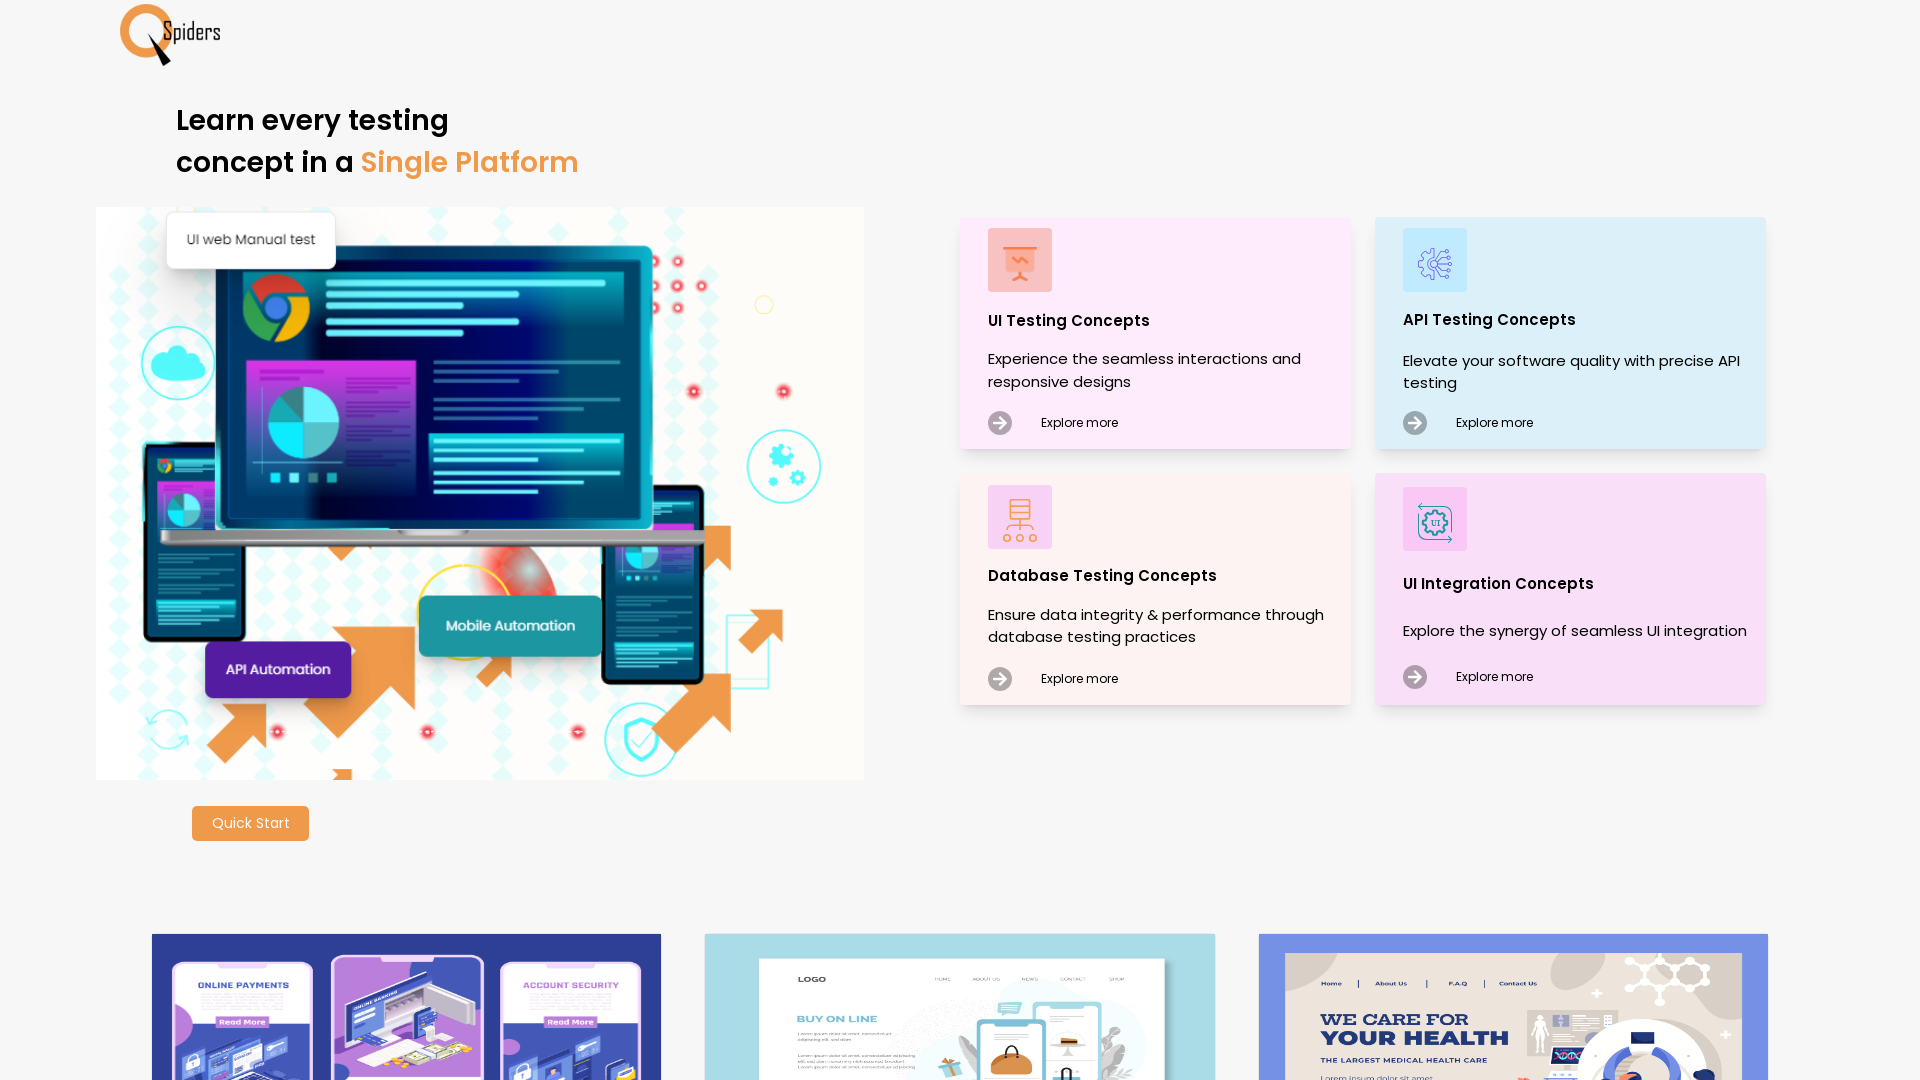

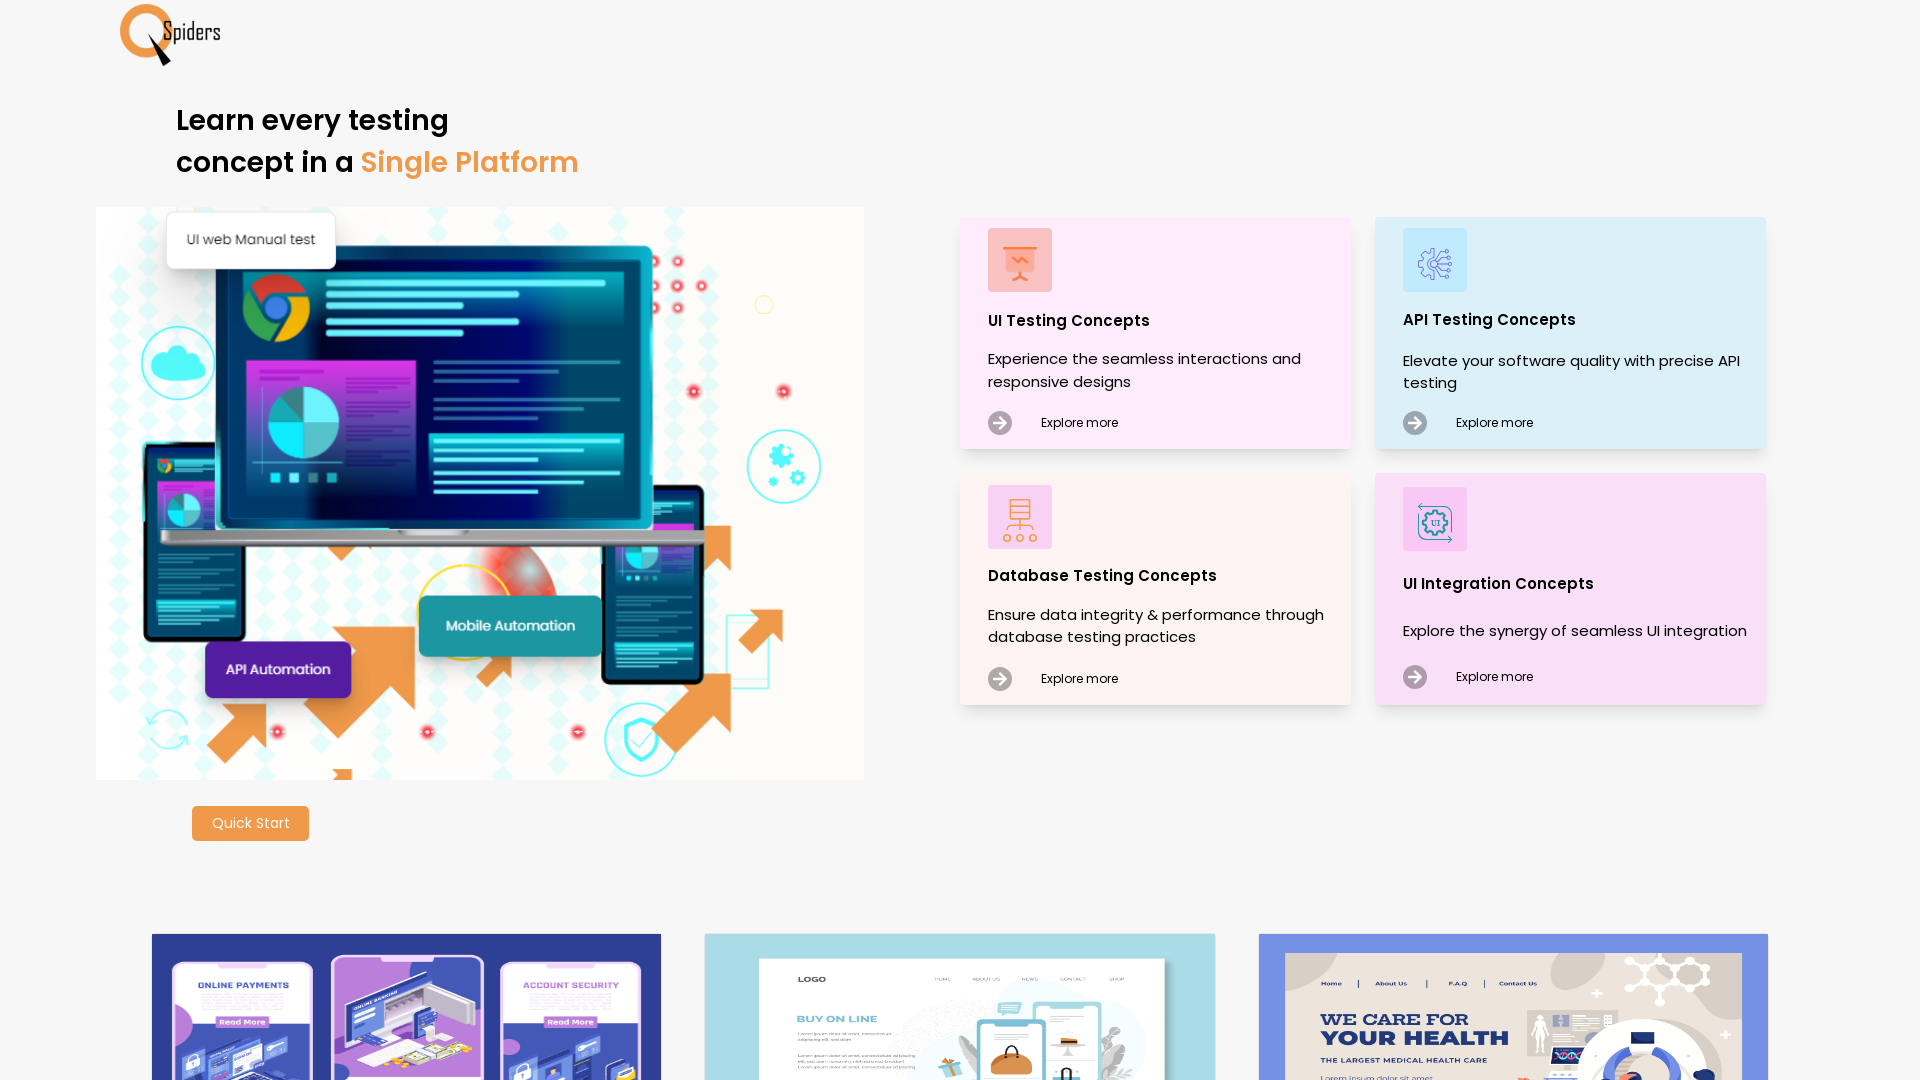